Tests JavaScript confirmation alert handling by triggering the alert, accepting it, then triggering it again and dismissing it

Starting URL: https://v1.training-support.net/selenium/javascript-alerts

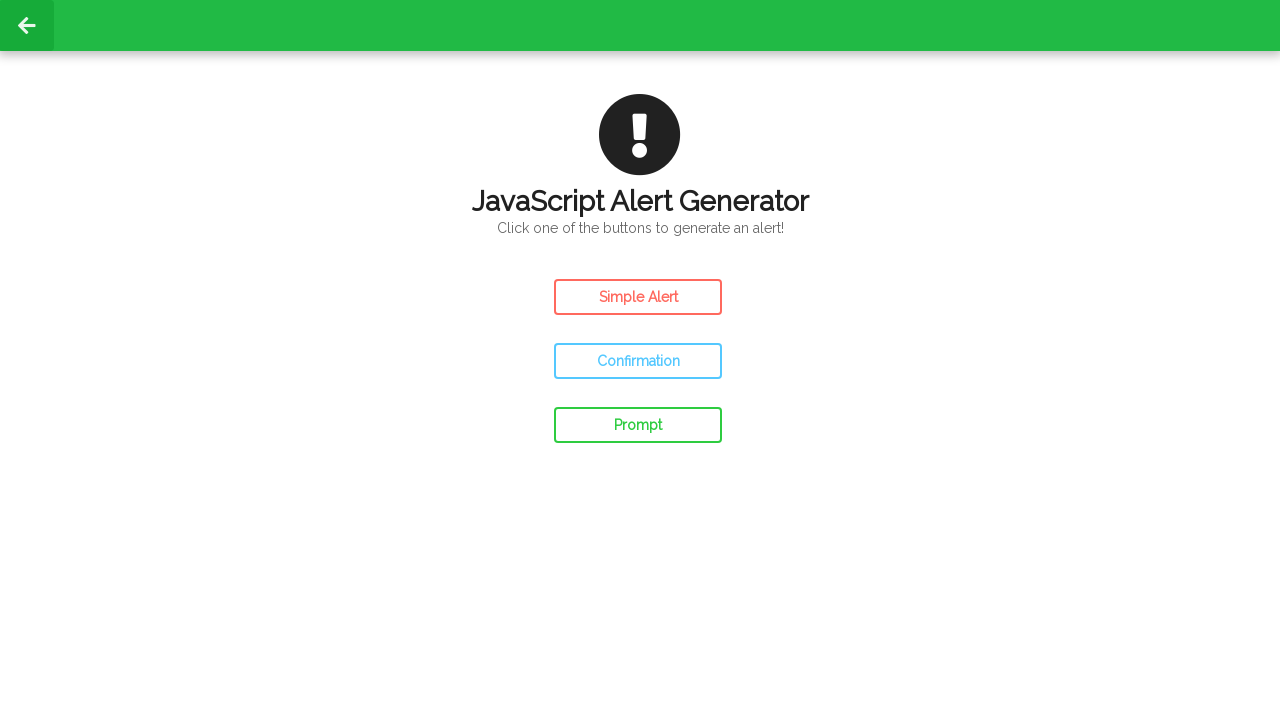

Clicked confirm button to trigger JavaScript confirmation alert at (638, 361) on #confirm
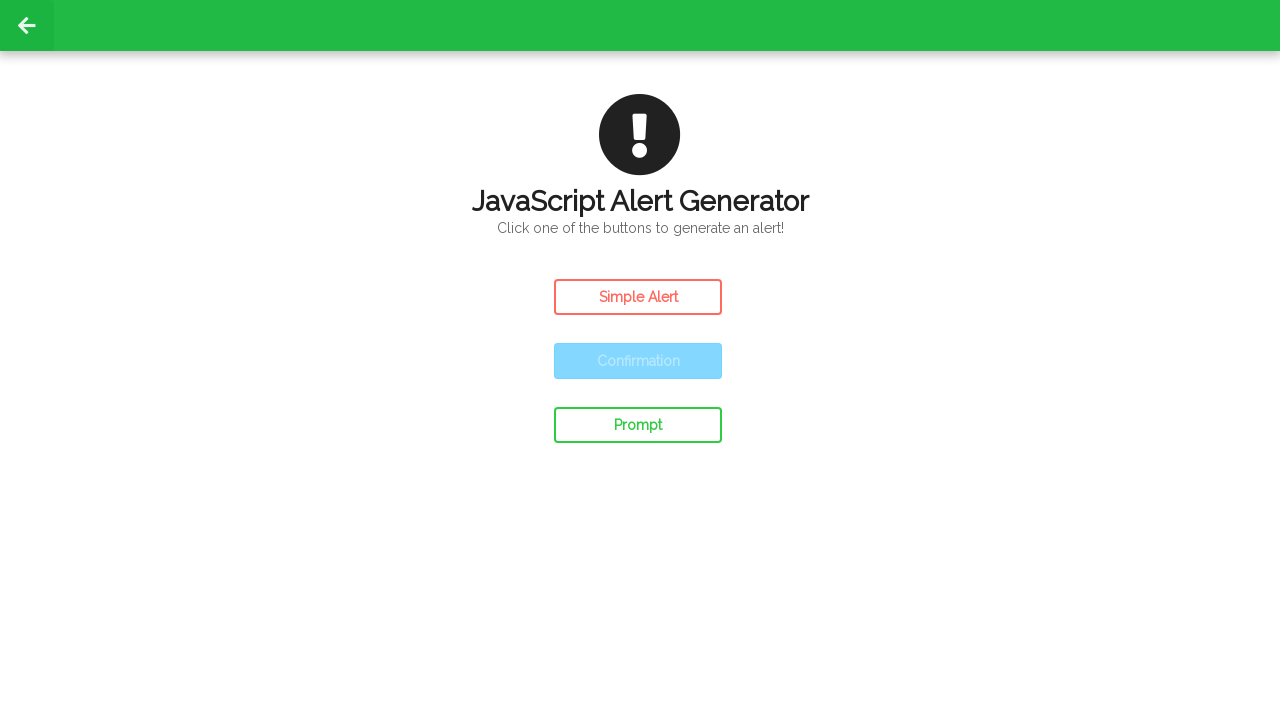

Set up dialog handler to accept confirmation alerts
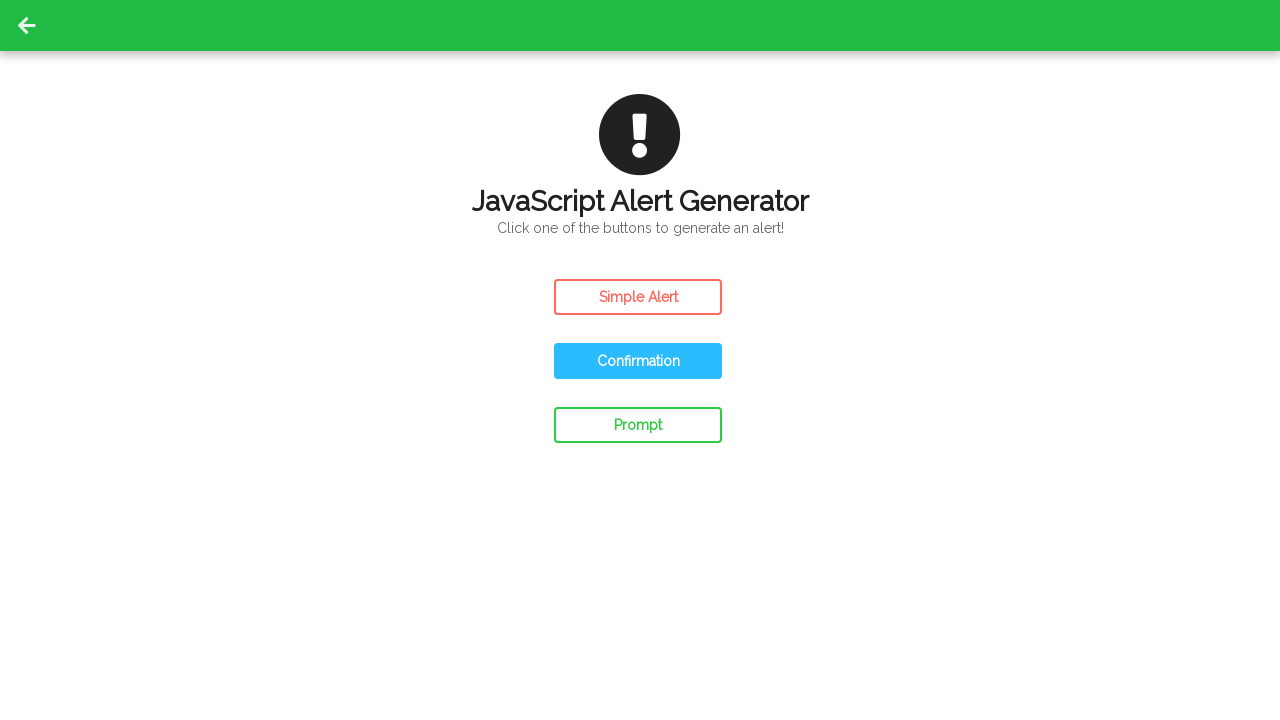

Triggered confirmation alert and accepted it at (638, 361) on #confirm
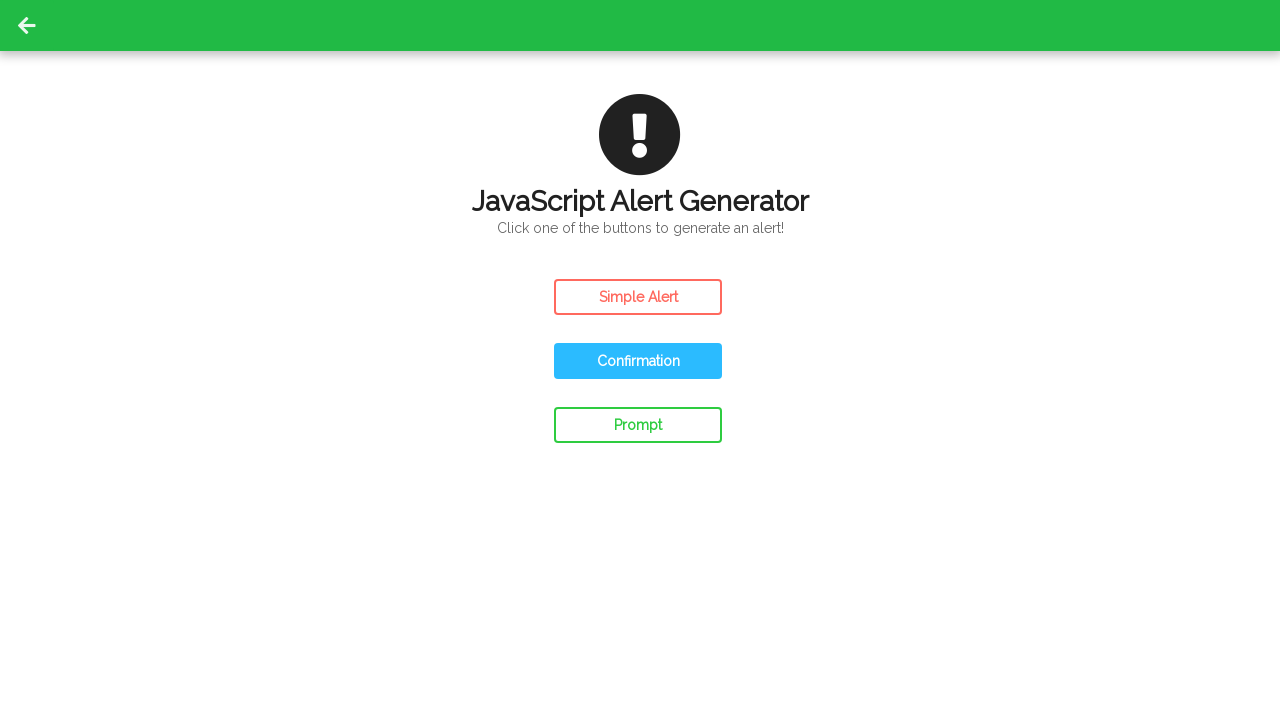

Set up dialog handler to dismiss confirmation alerts
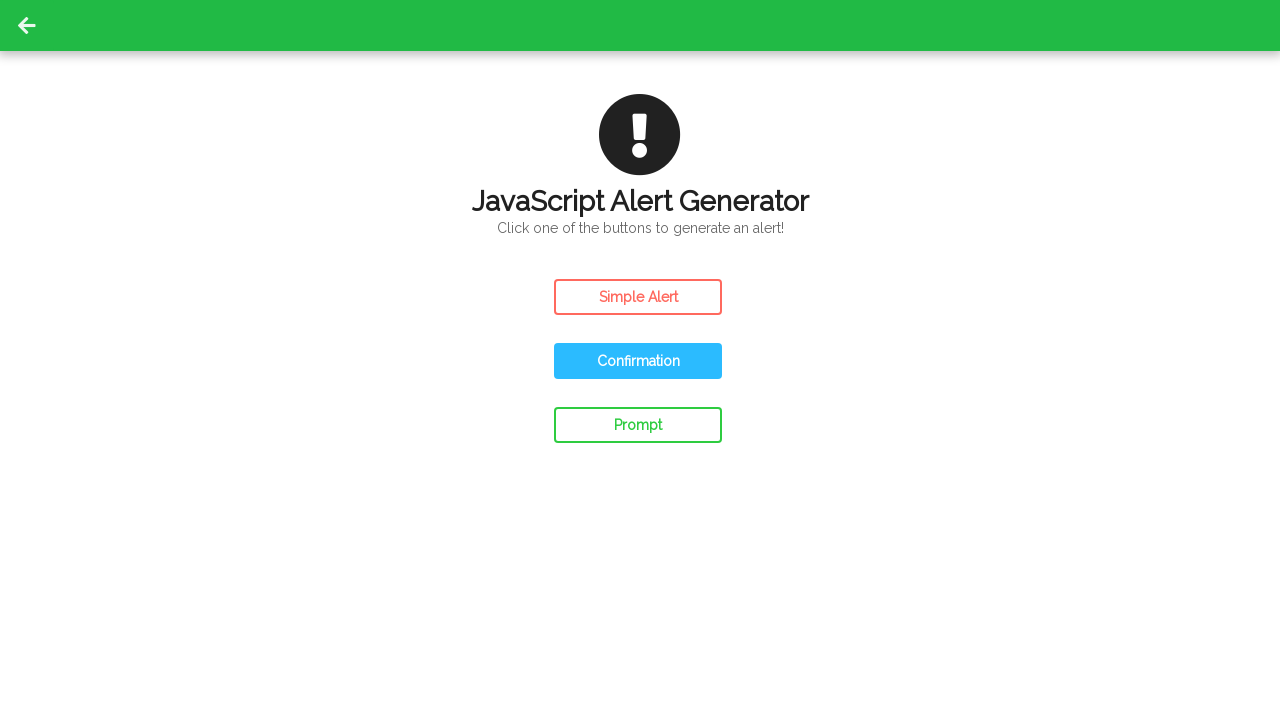

Triggered confirmation alert and dismissed it at (638, 361) on #confirm
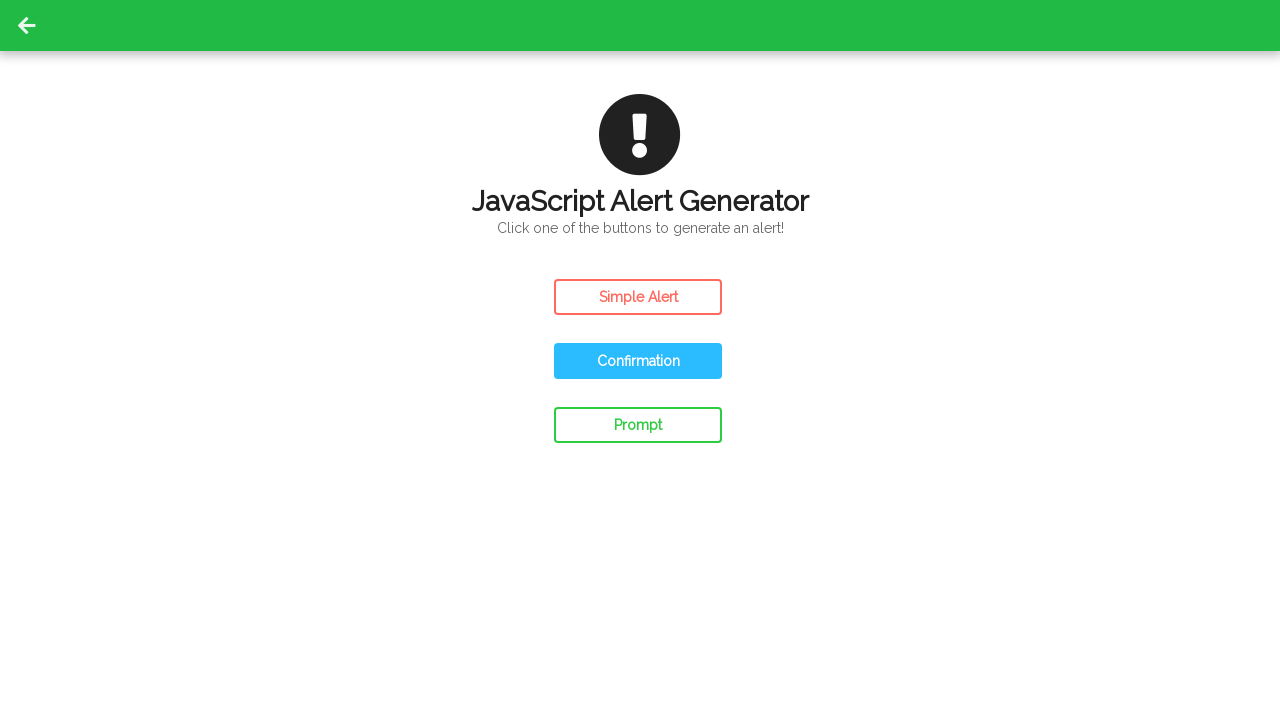

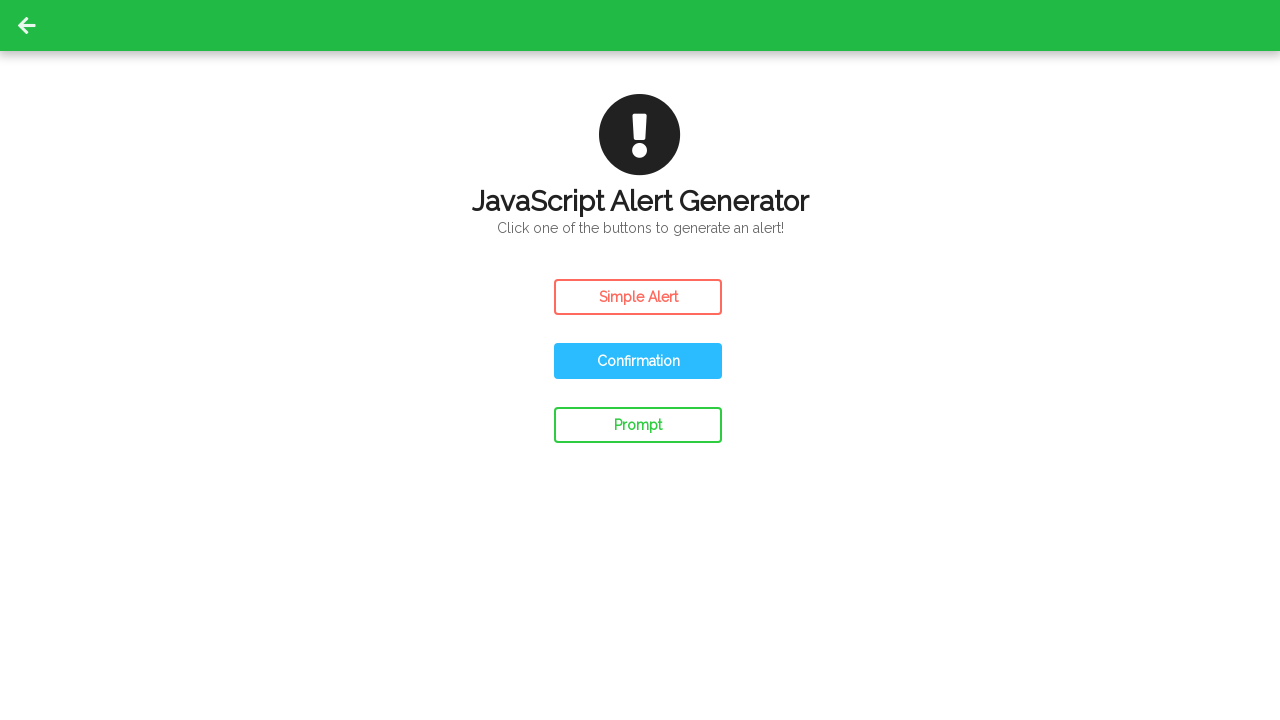